Navigates to Rahul Shetty Academy website and verifies the page loads by checking the page title.

Starting URL: https://rahulshettyacademy.com

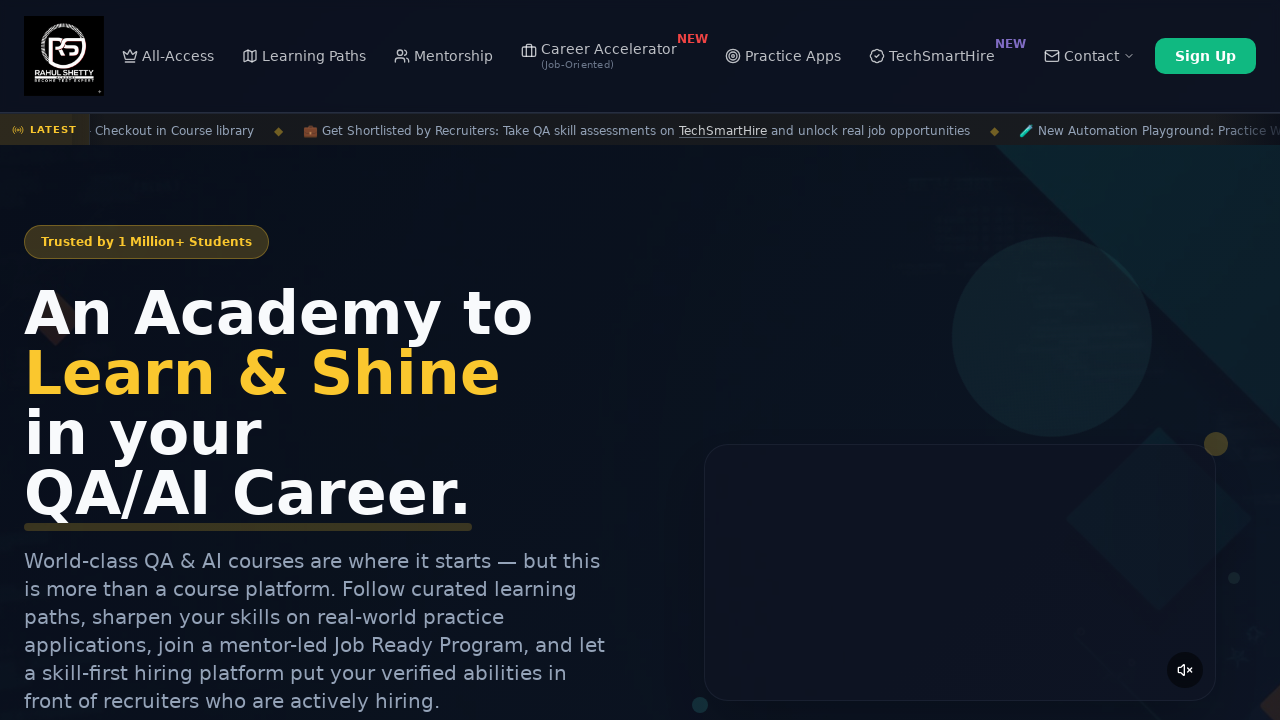

Waited for page to reach domcontentloaded state
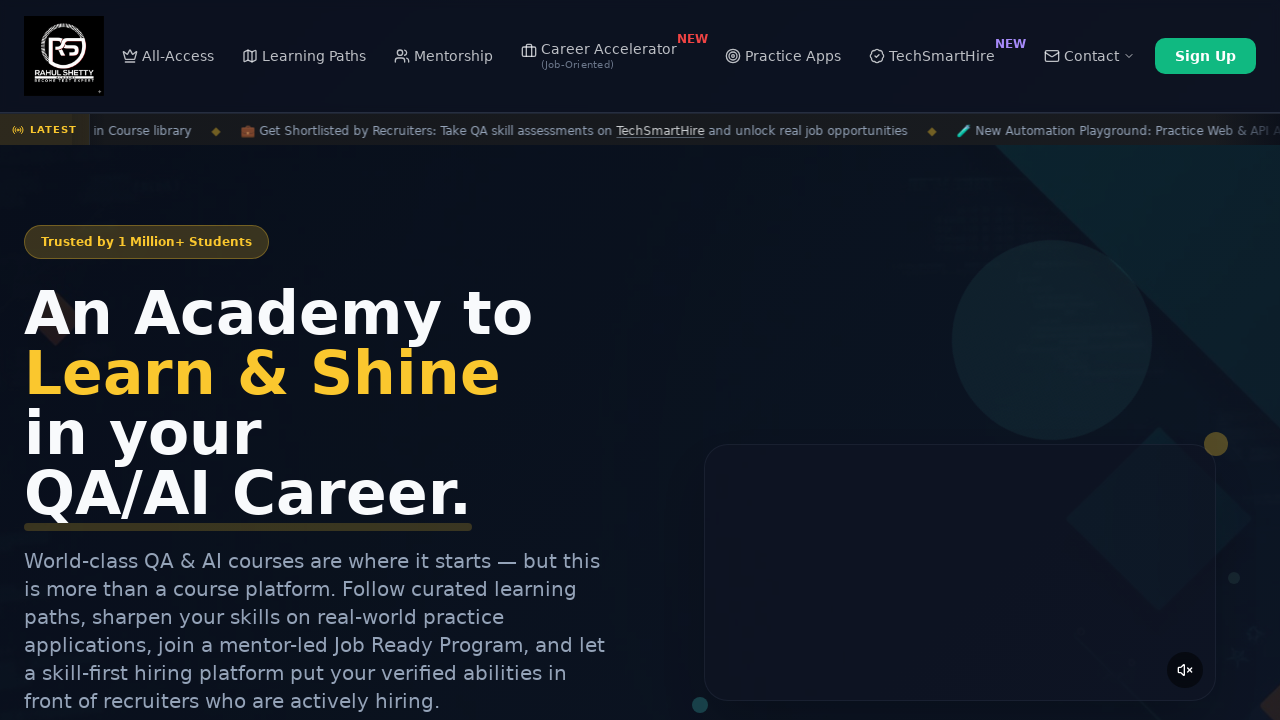

Retrieved page title: 'Rahul Shetty Academy | QA Automation, Playwright, AI Testing & Online Training'
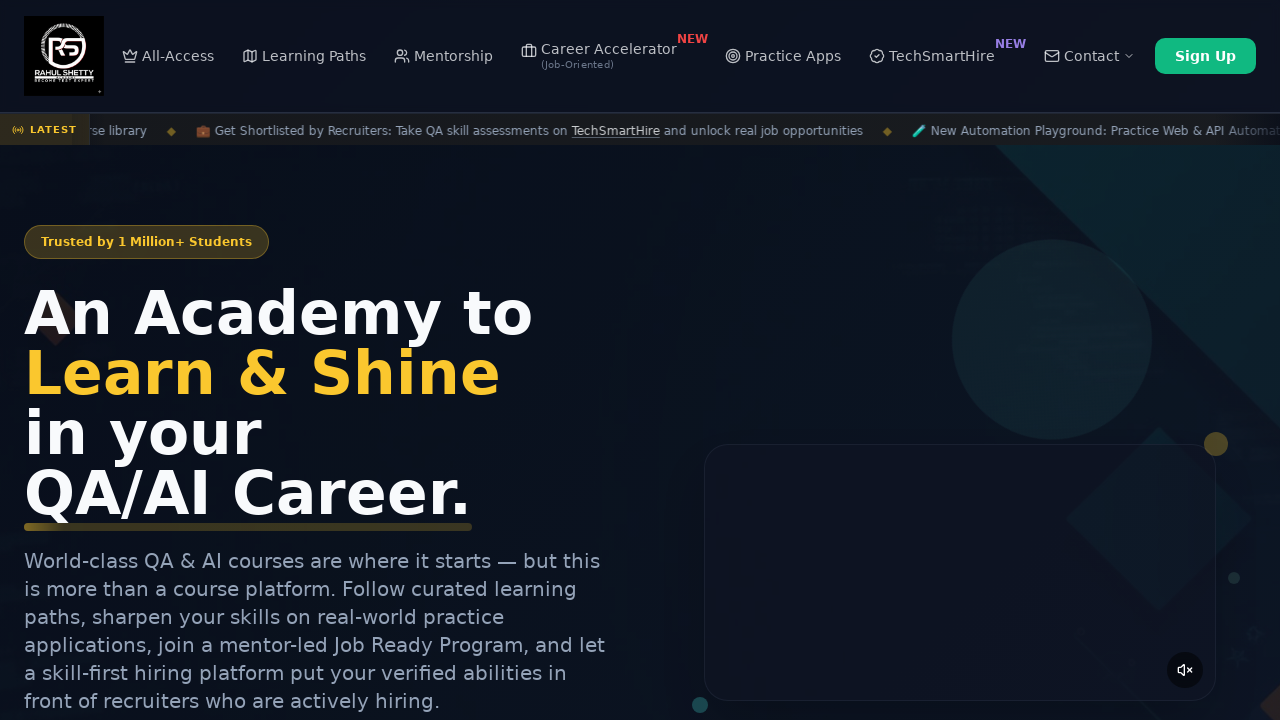

Verified page title is not empty
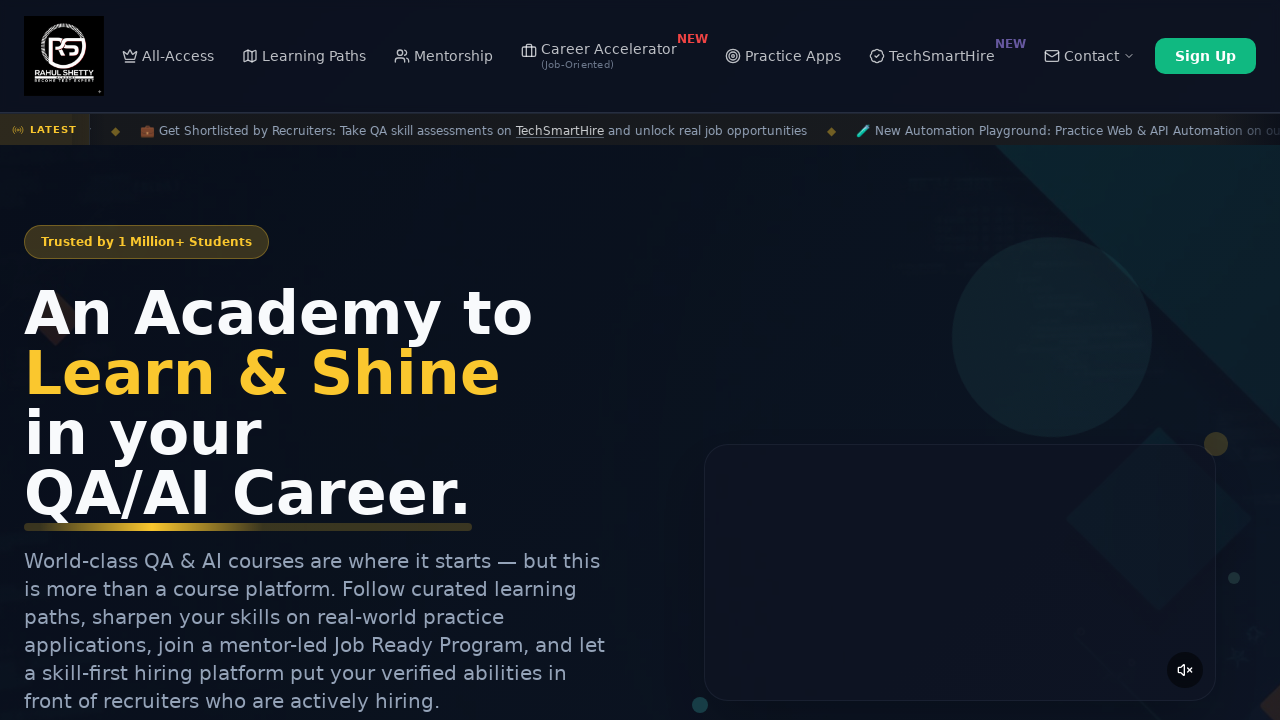

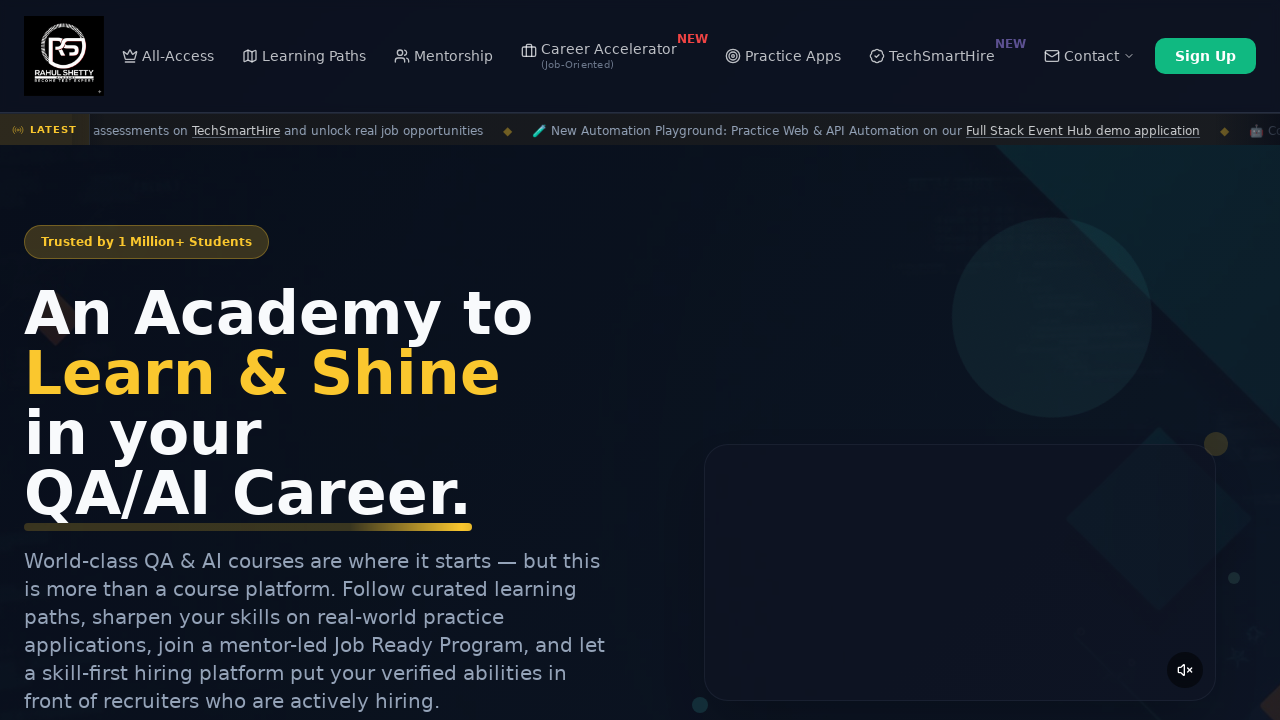